Tests search functionality on WebstaurantStore by entering a search term for "stainless work table" and clicking the search button

Starting URL: https://www.webstaurantstore.com/

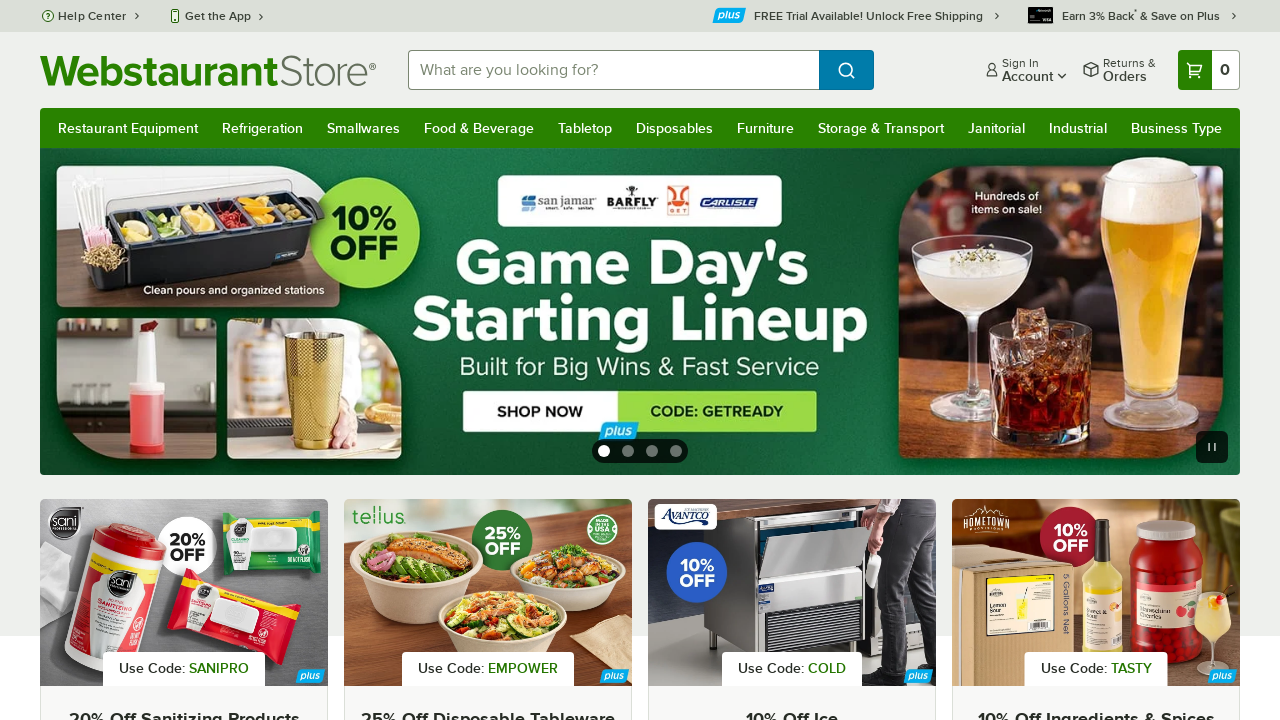

Filled search box with 'stainless work table' on input#searchval
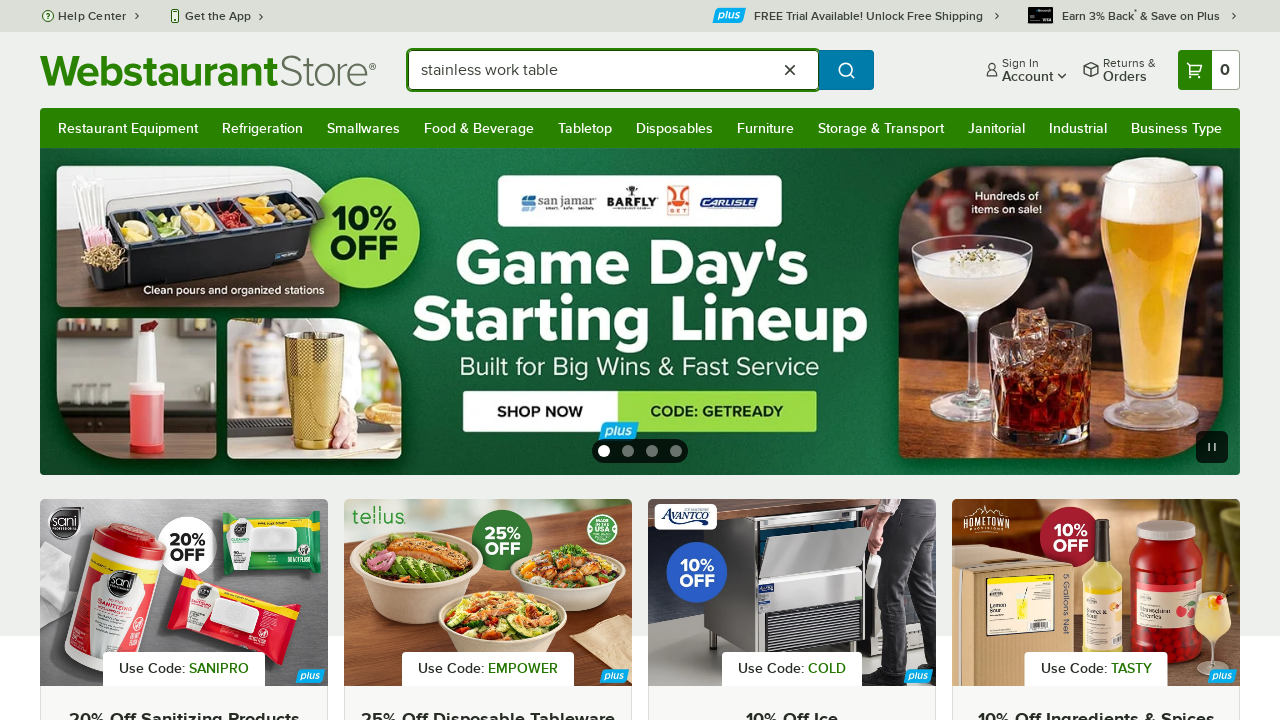

Clicked search button to submit query at (846, 70) on button[type='submit'][value='Search']
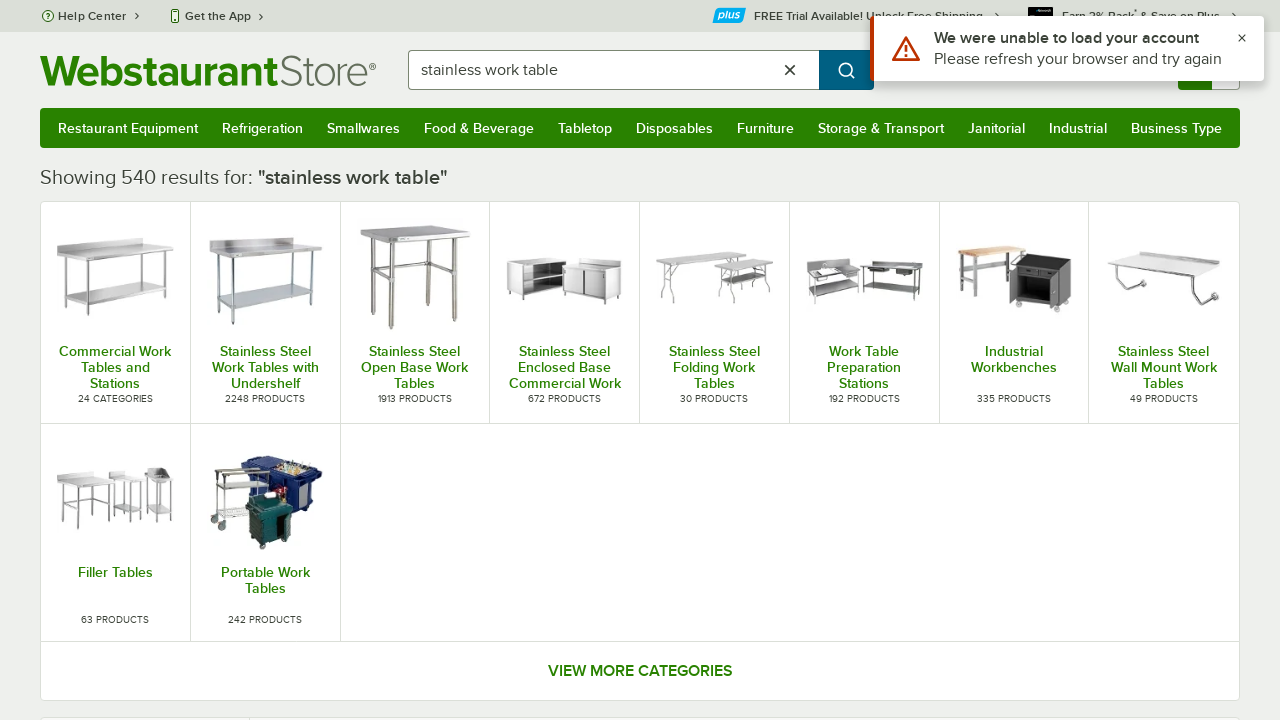

Search results page loaded and product listing visible
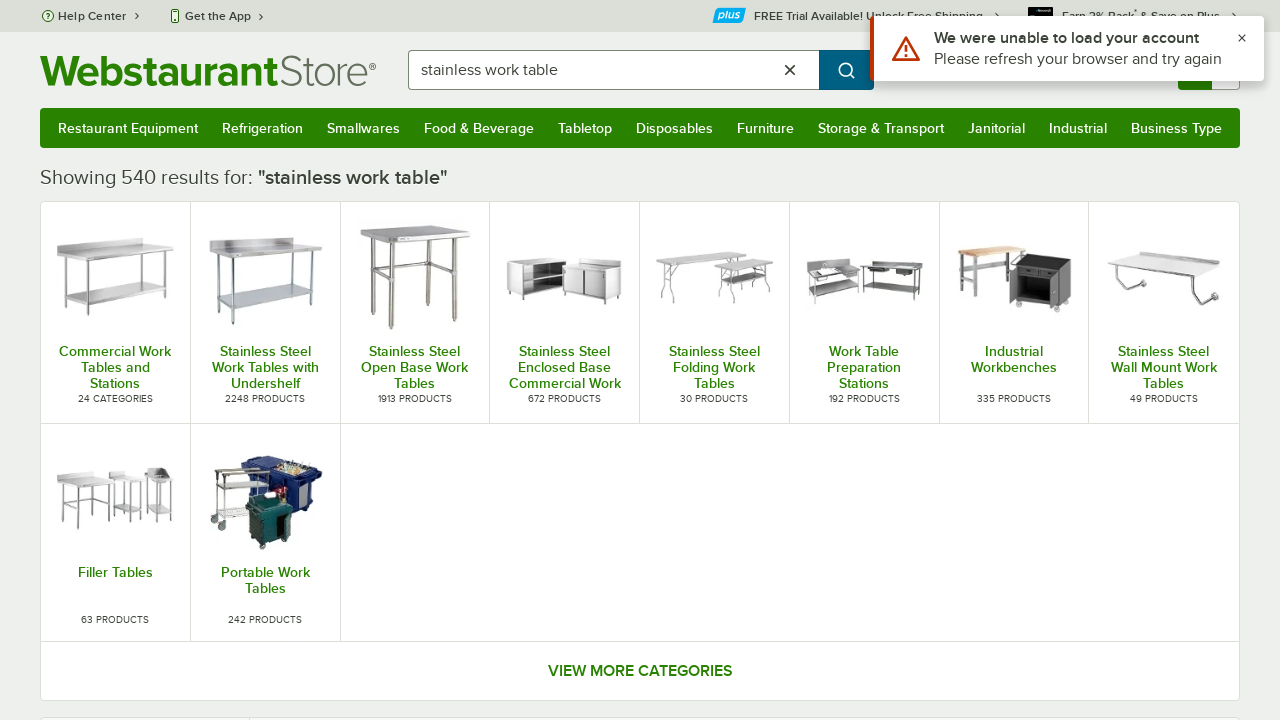

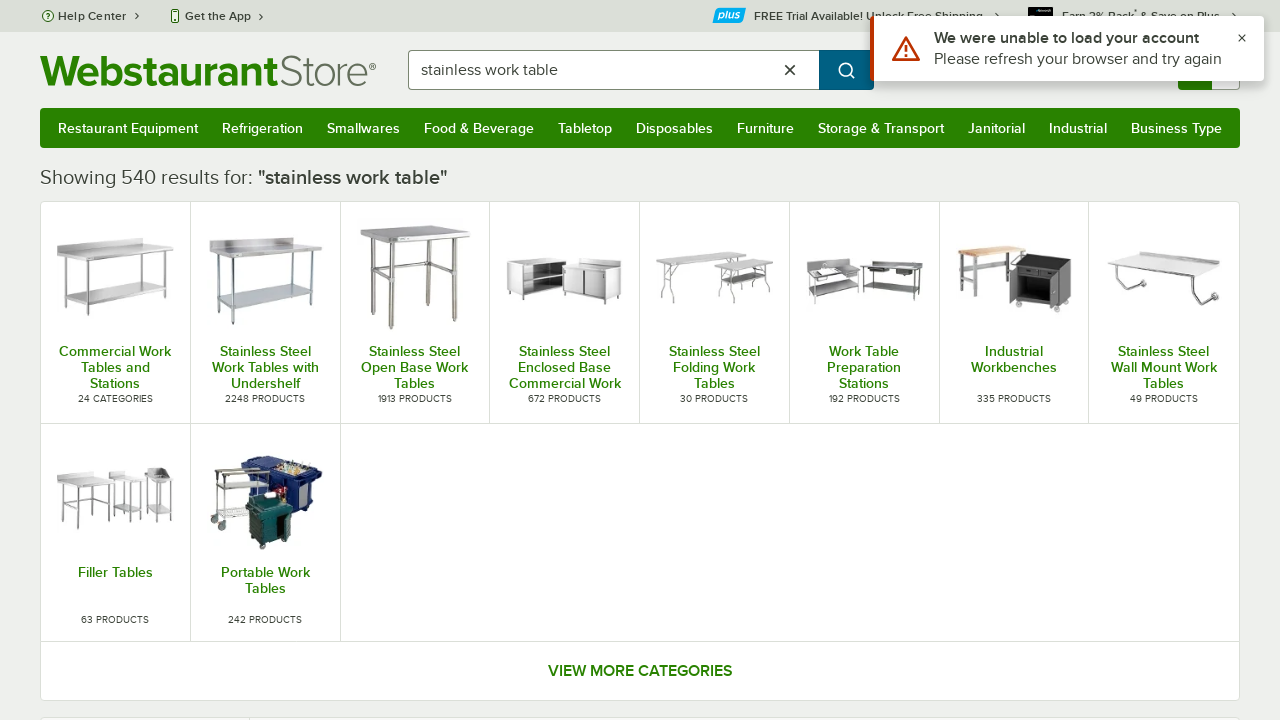